Navigates to wisequarter.com and verifies the page loads by checking the title contains "Wise"

Starting URL: https://www.wisequarter.com

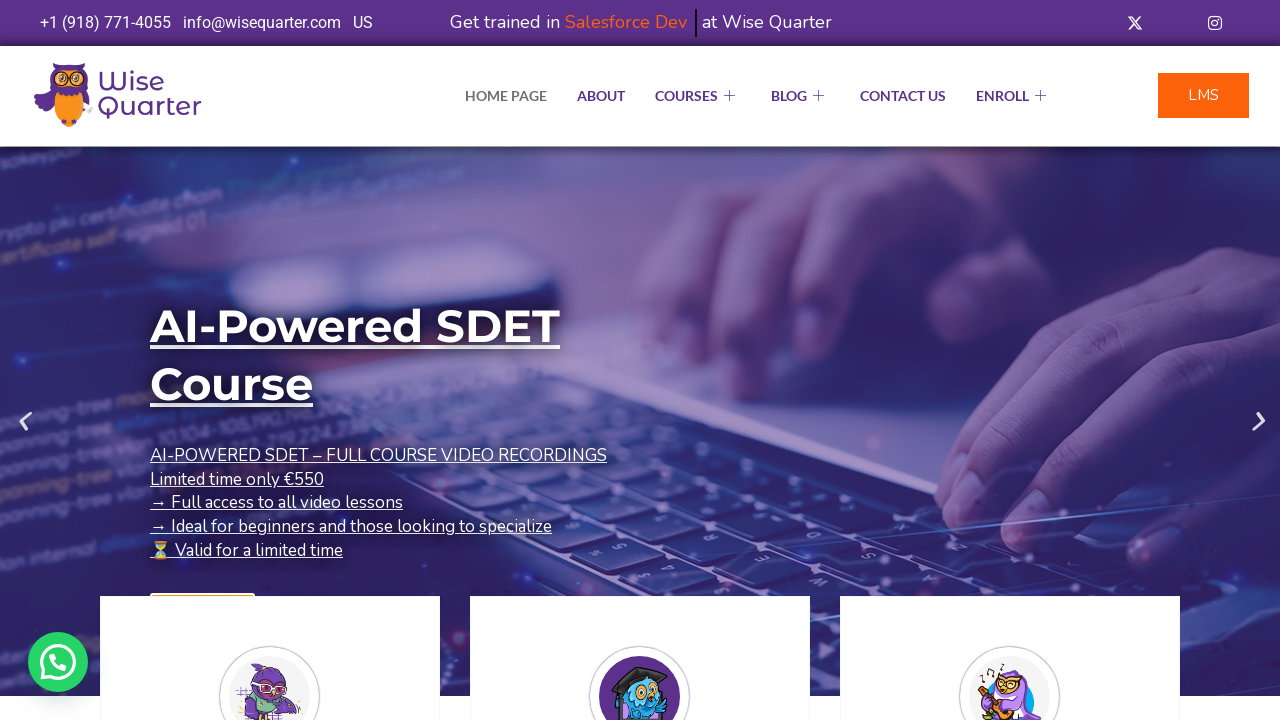

Waited for page to reach domcontentloaded state
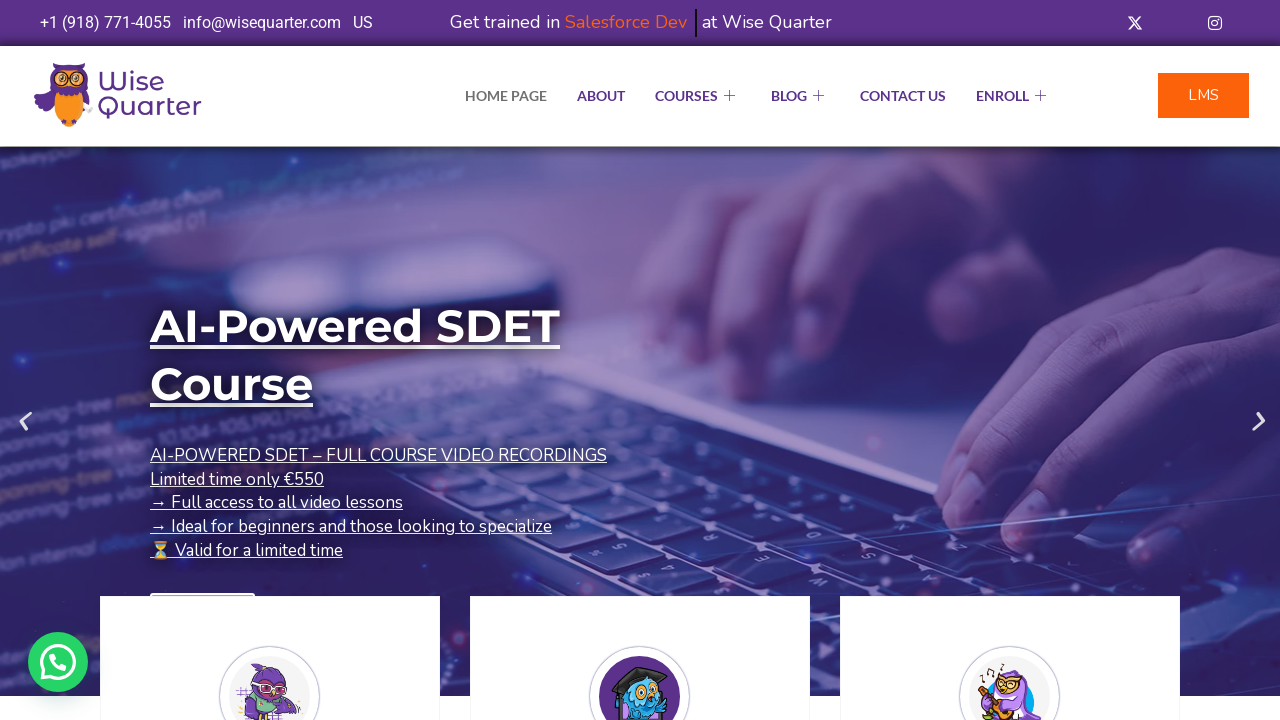

Retrieved page title
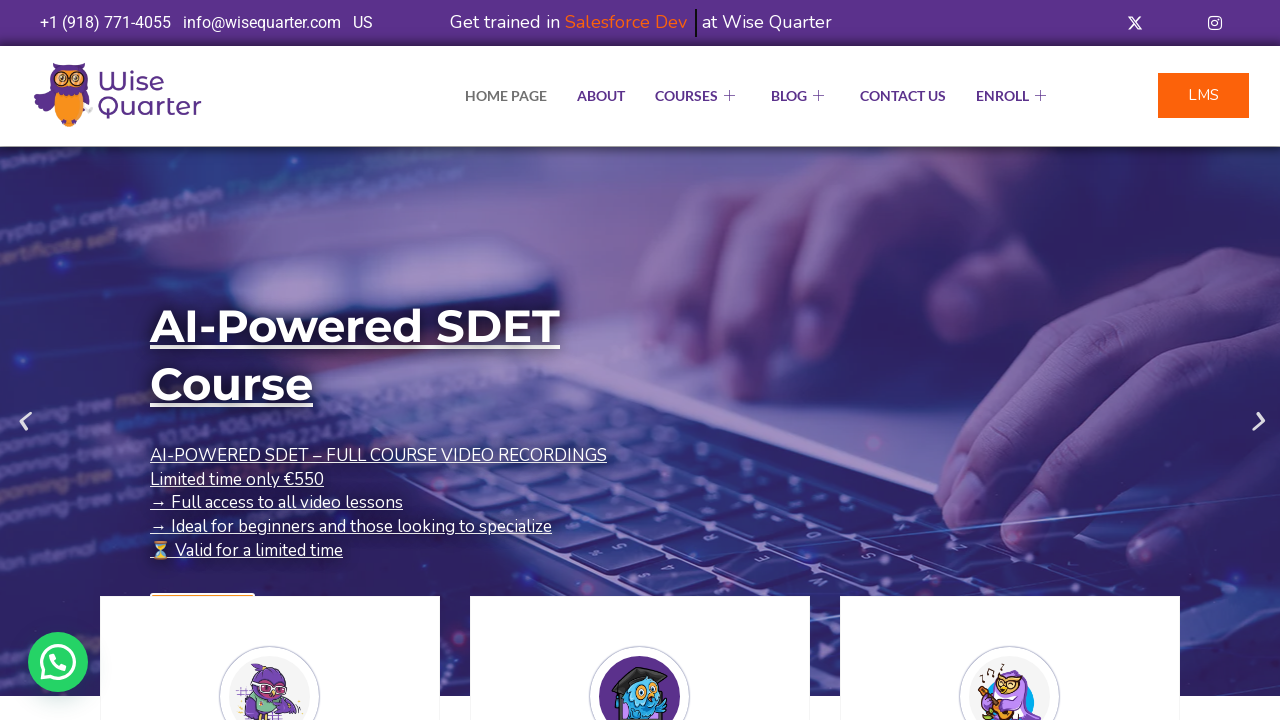

Verified page title contains 'Wise'
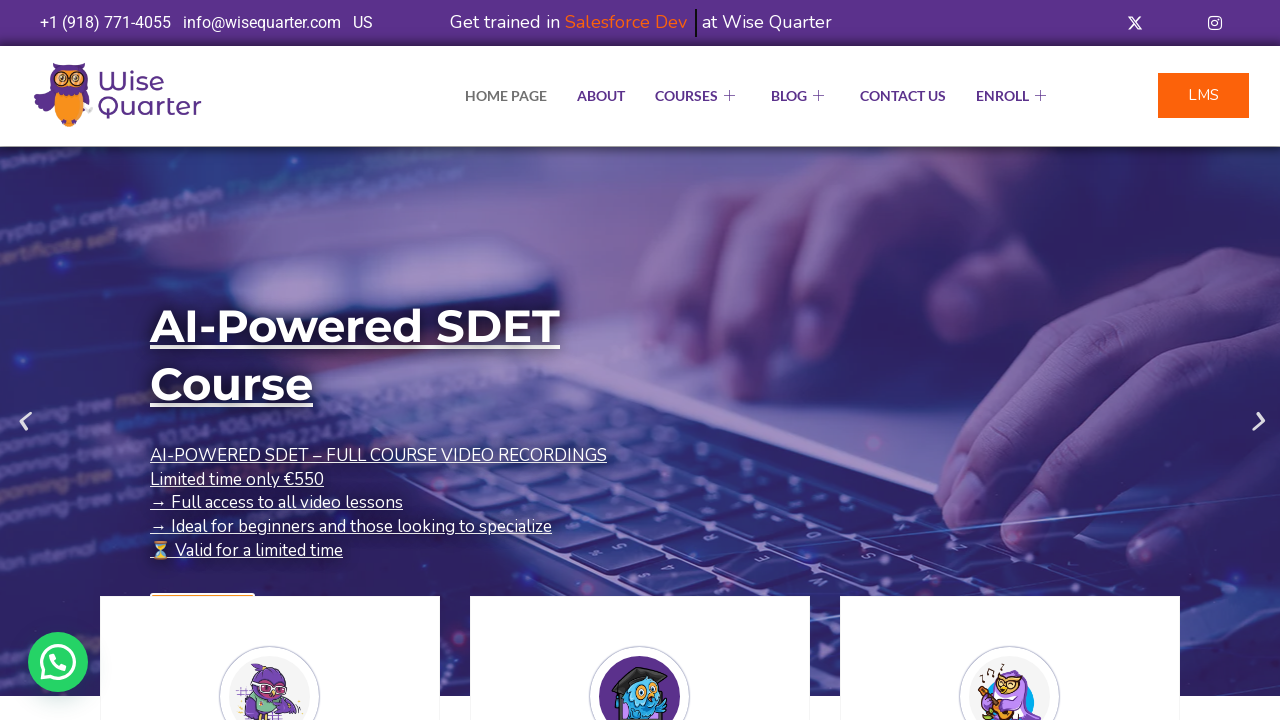

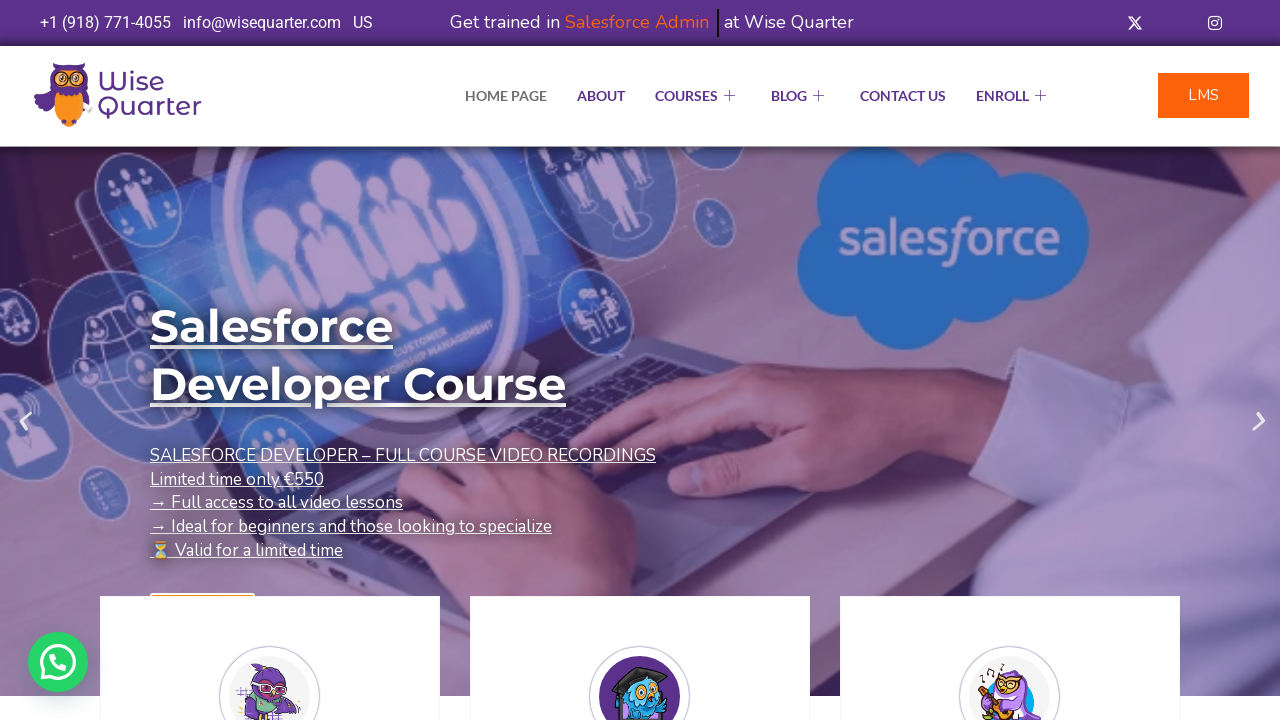